Tests a math exercise page by reading a value from the page, calculating a mathematical formula (log of absolute value of 12*sin(x)), filling in the answer, checking a robot checkbox, selecting a radio button, and submitting the form.

Starting URL: https://suninjuly.github.io/math.html

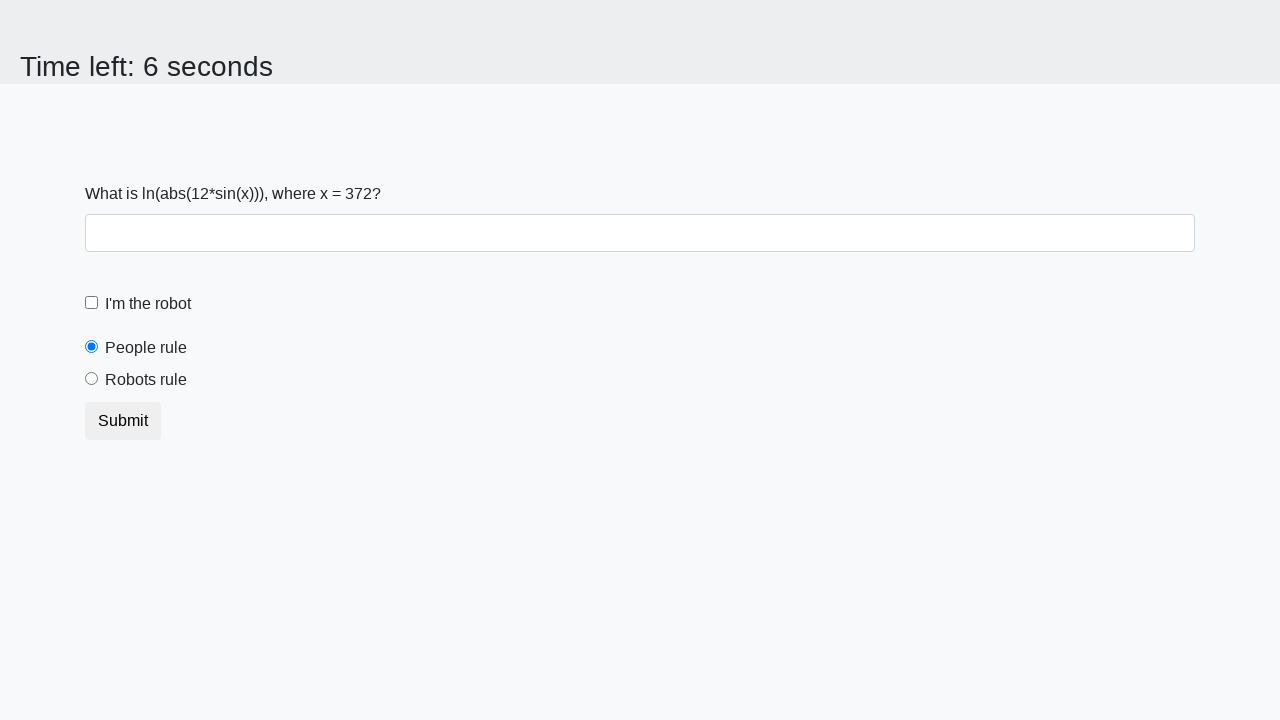

Located and read x value from the page
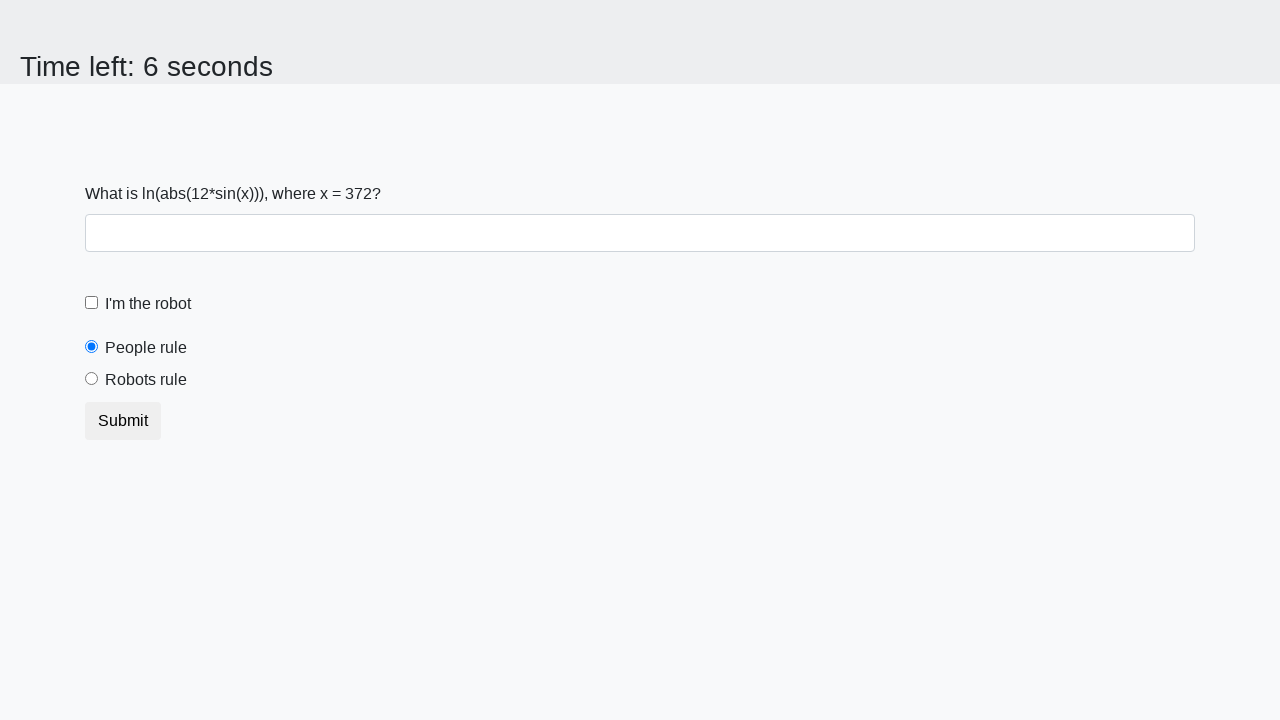

Calculated answer using formula log(abs(12*sin(x))): 2.4455479446204533
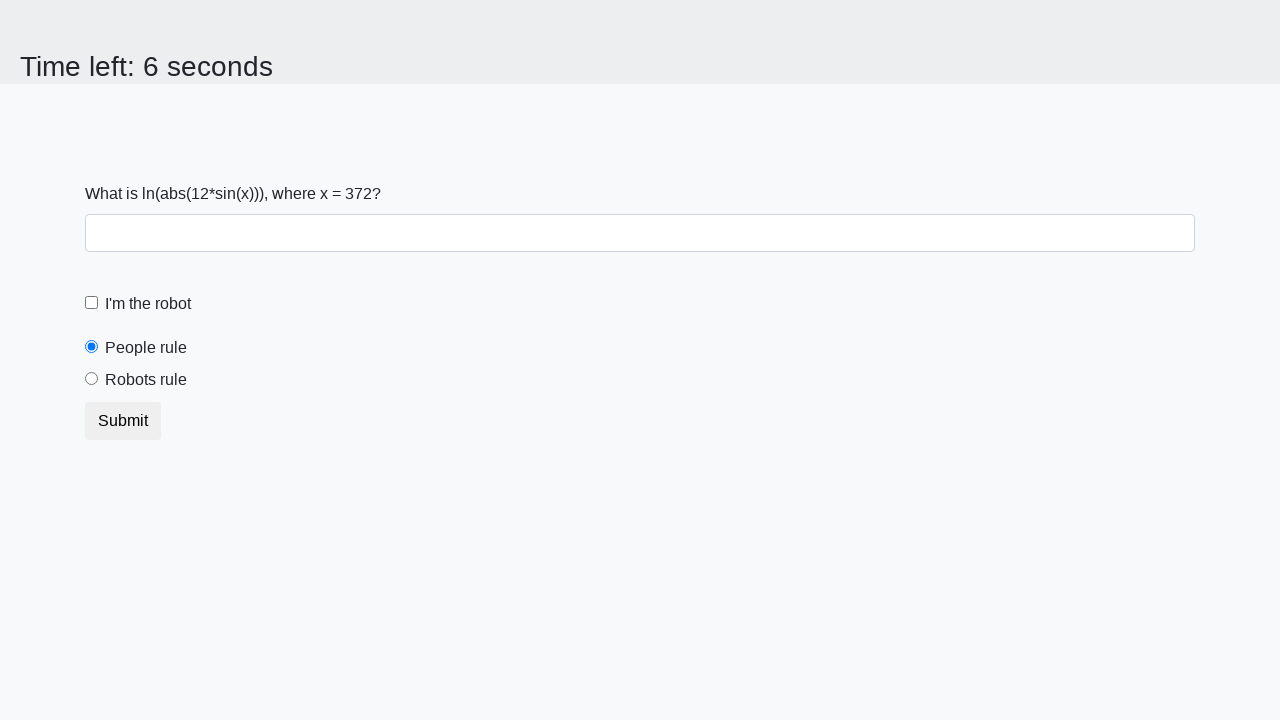

Filled answer field with calculated value on #answer
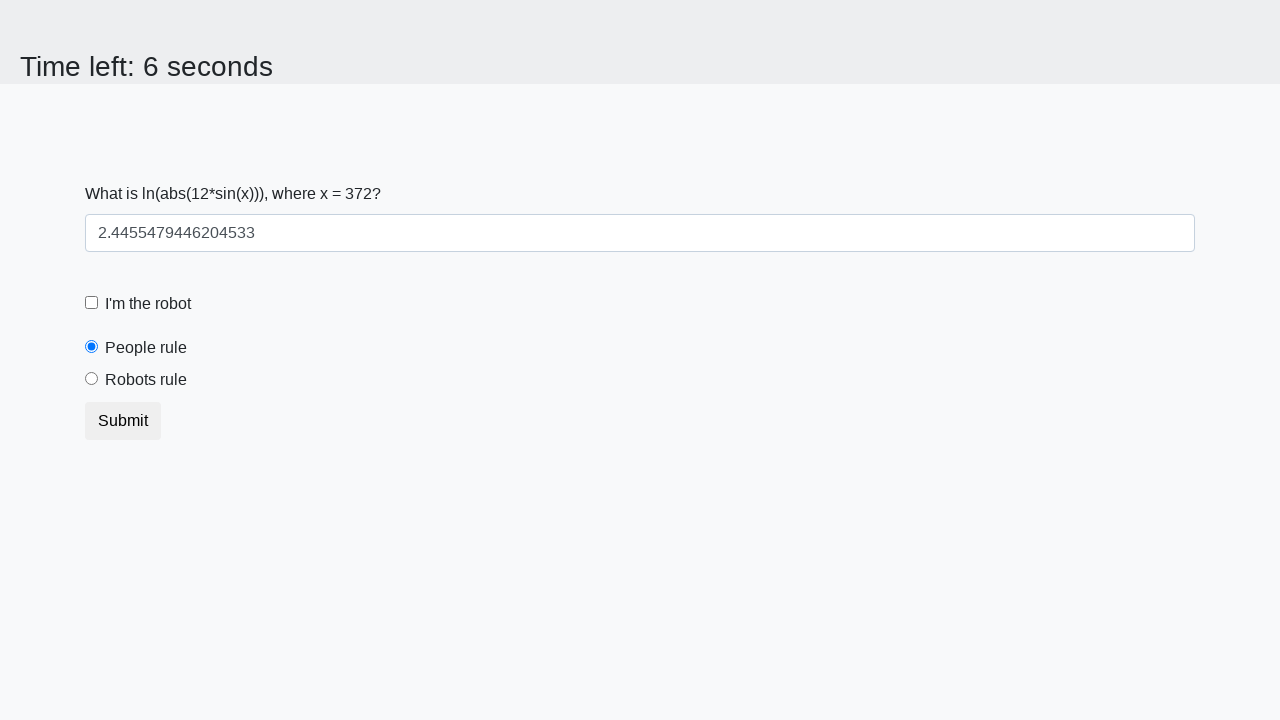

Checked the robot checkbox at (92, 303) on #robotCheckbox
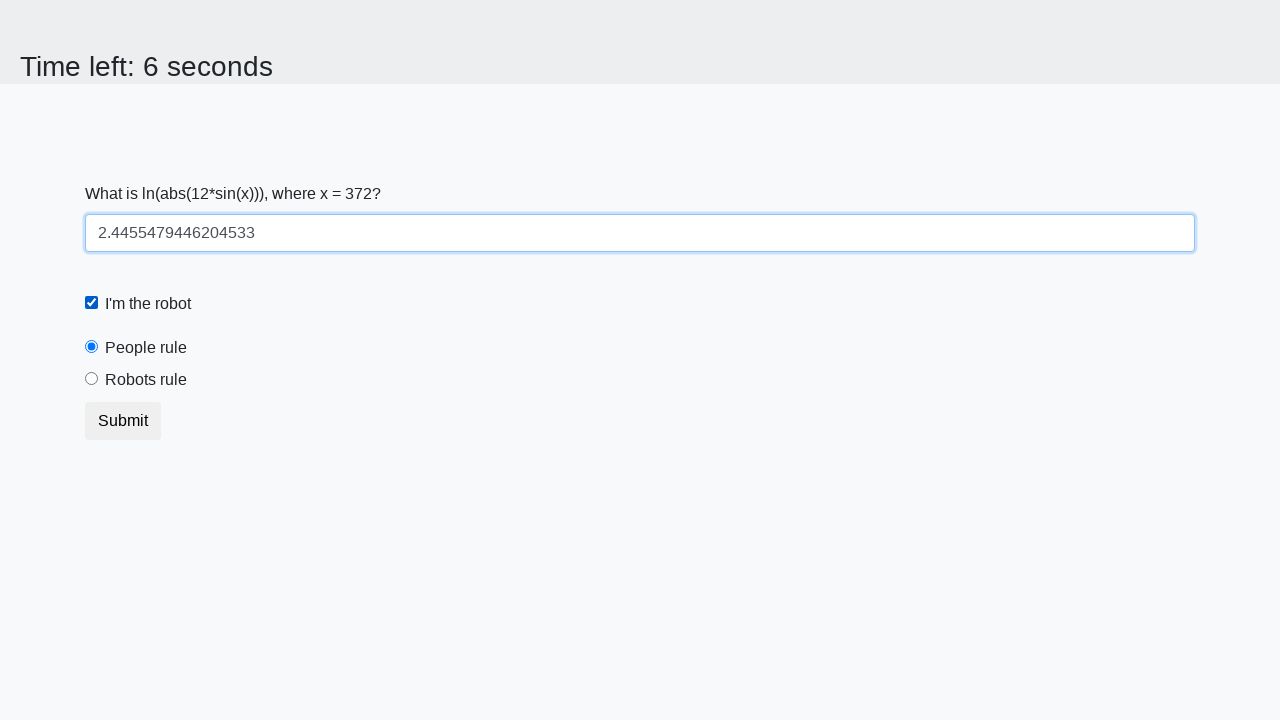

Selected the robots rule radio button at (146, 380) on label[for='robotsRule']
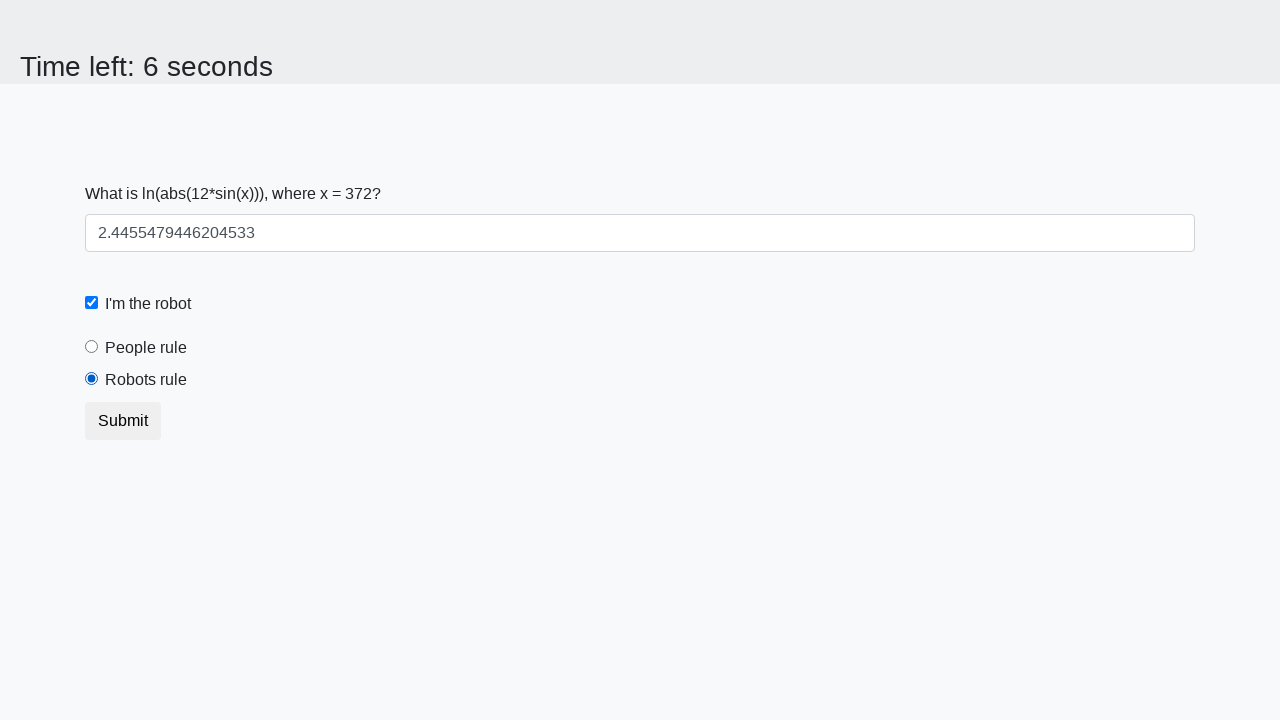

Clicked submit button to complete the form at (123, 421) on .btn
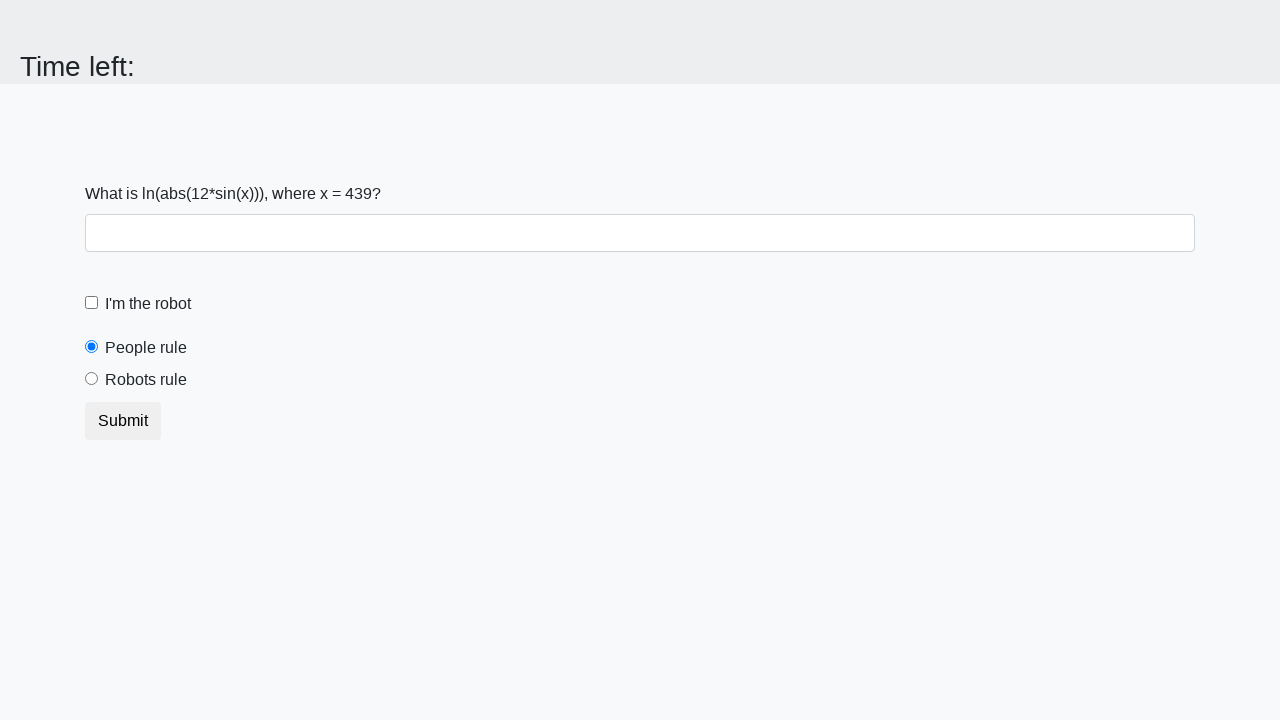

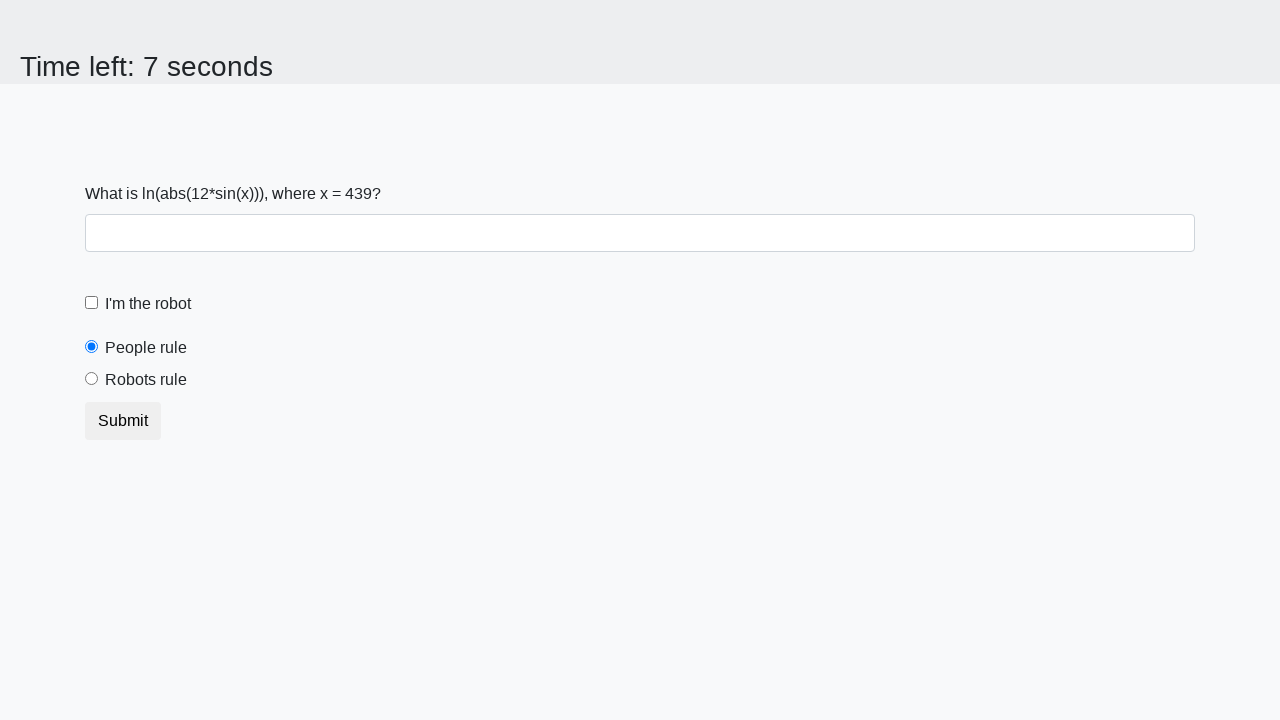